Tests iframe handling by navigating to W3Schools tryit editor, switching to the result iframe to click a button, then switching back to default content to click the home link.

Starting URL: https://www.w3schools.com/js/tryit.asp?filename=tryjs_myfirst

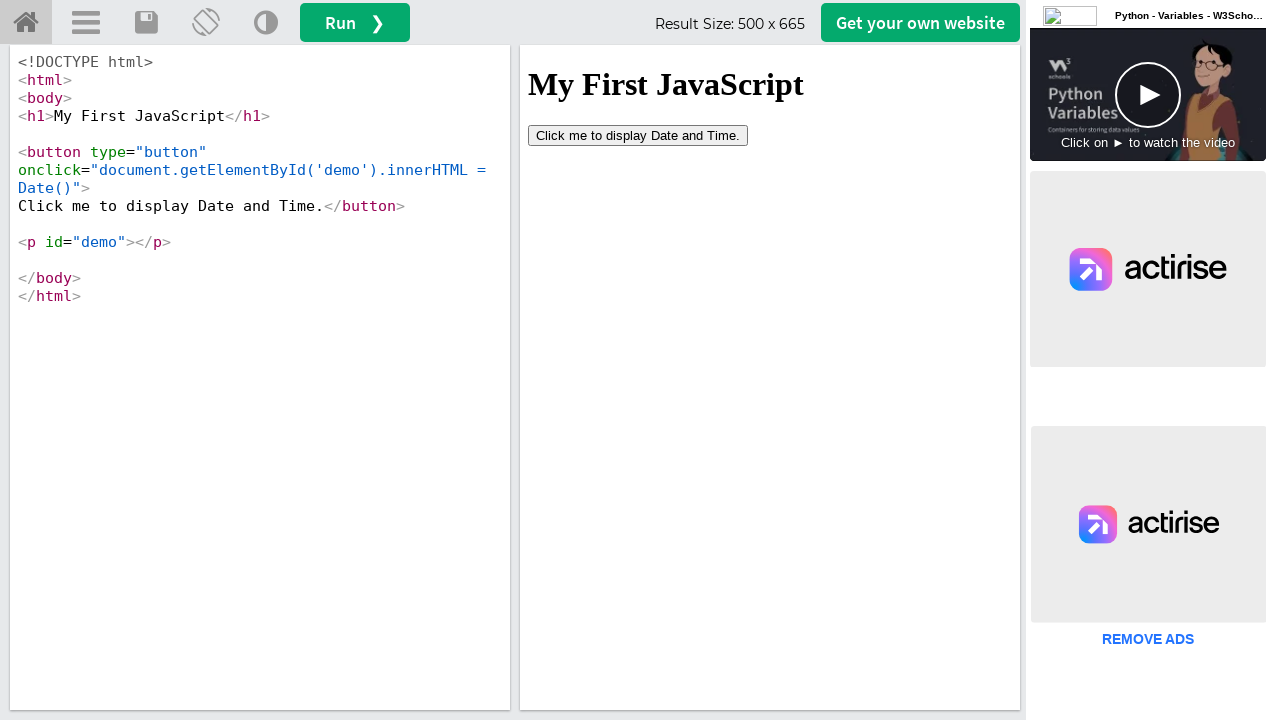

Waited for iframe#iframeResult to be available
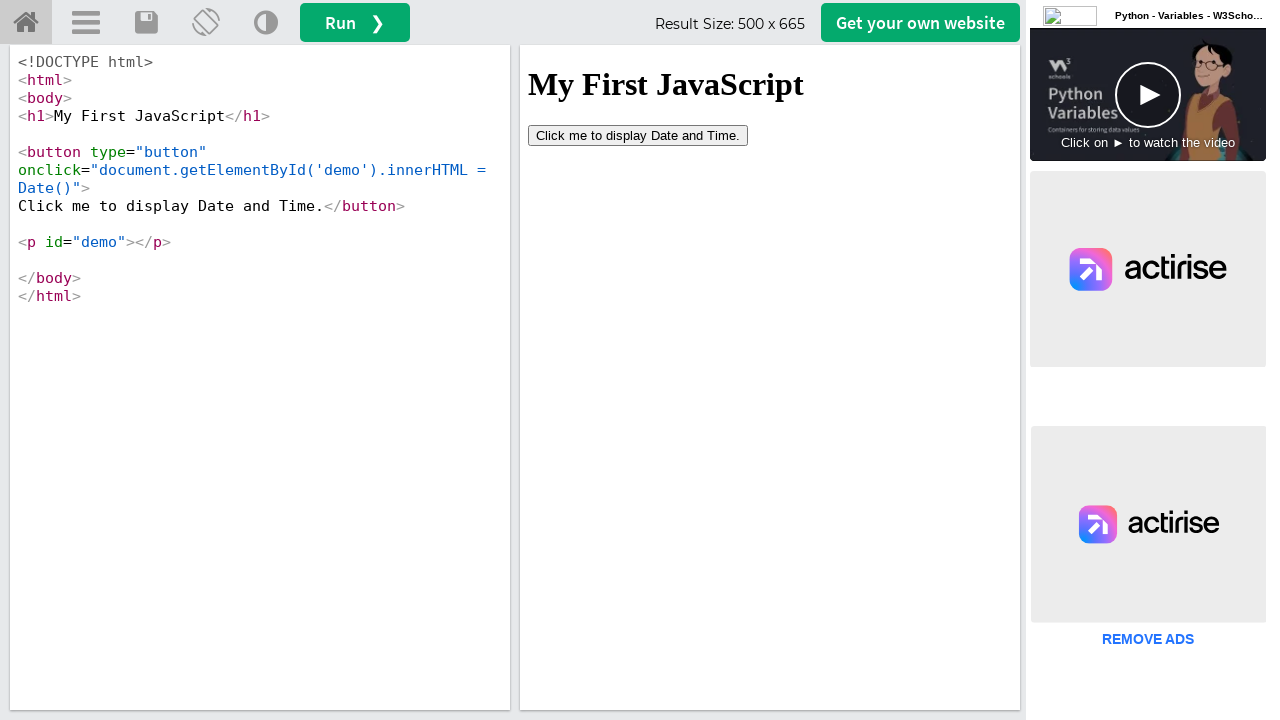

Located the result iframe
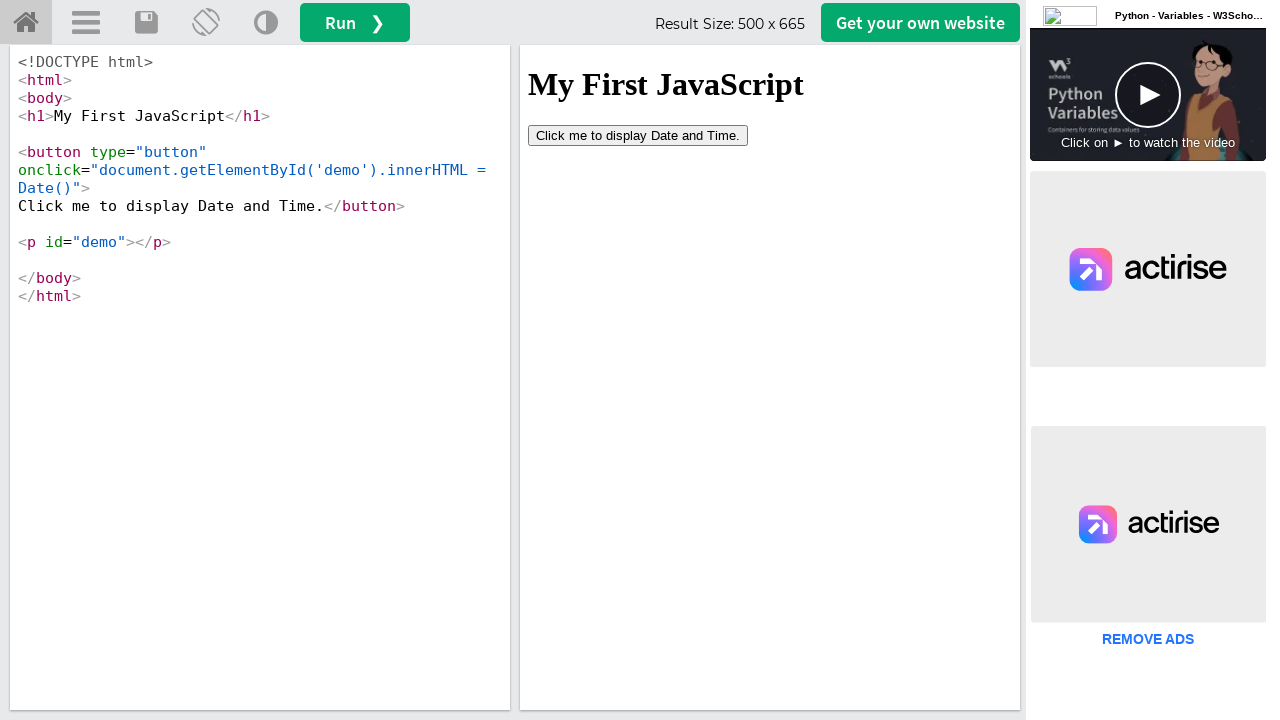

Clicked the 'Click me' button inside the iframe at (638, 135) on #iframeResult >> internal:control=enter-frame >> xpath=//button[contains(text(),
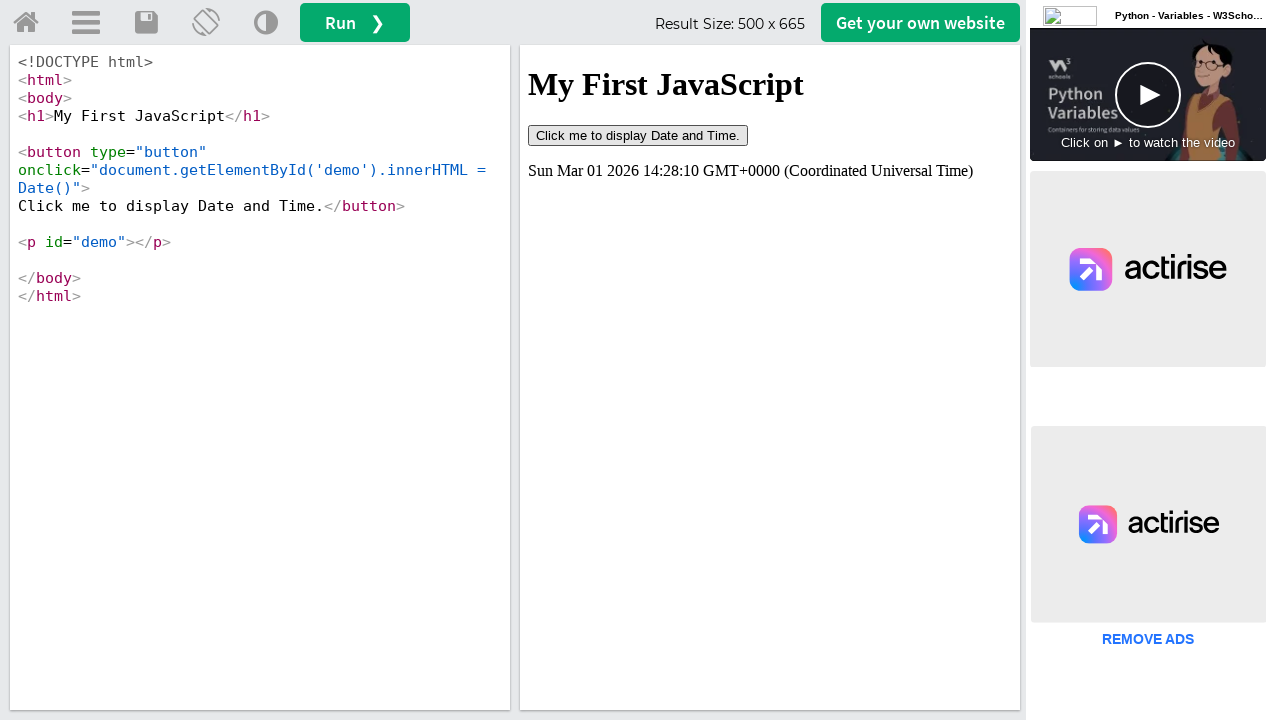

Waited 1000ms for action to complete
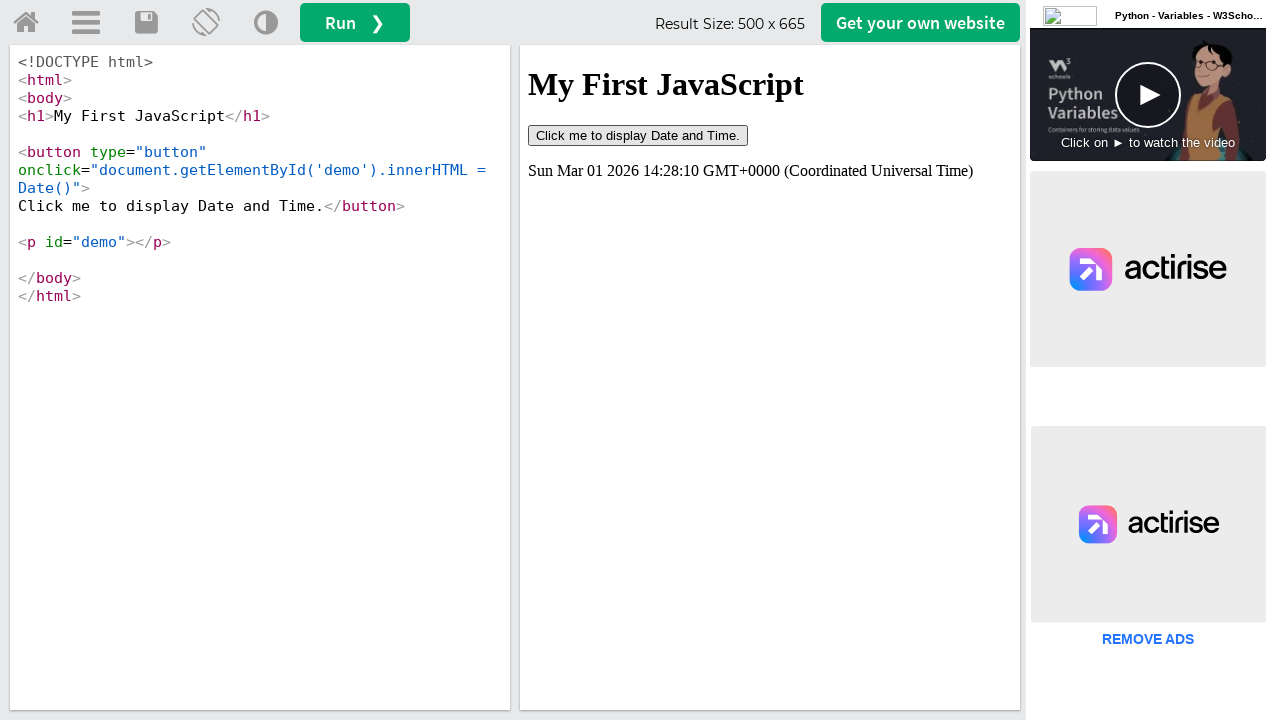

Clicked the home icon link in the main page at (26, 23) on a.w3-button.w3-bar-item.topnav-icons.fa.fa-home
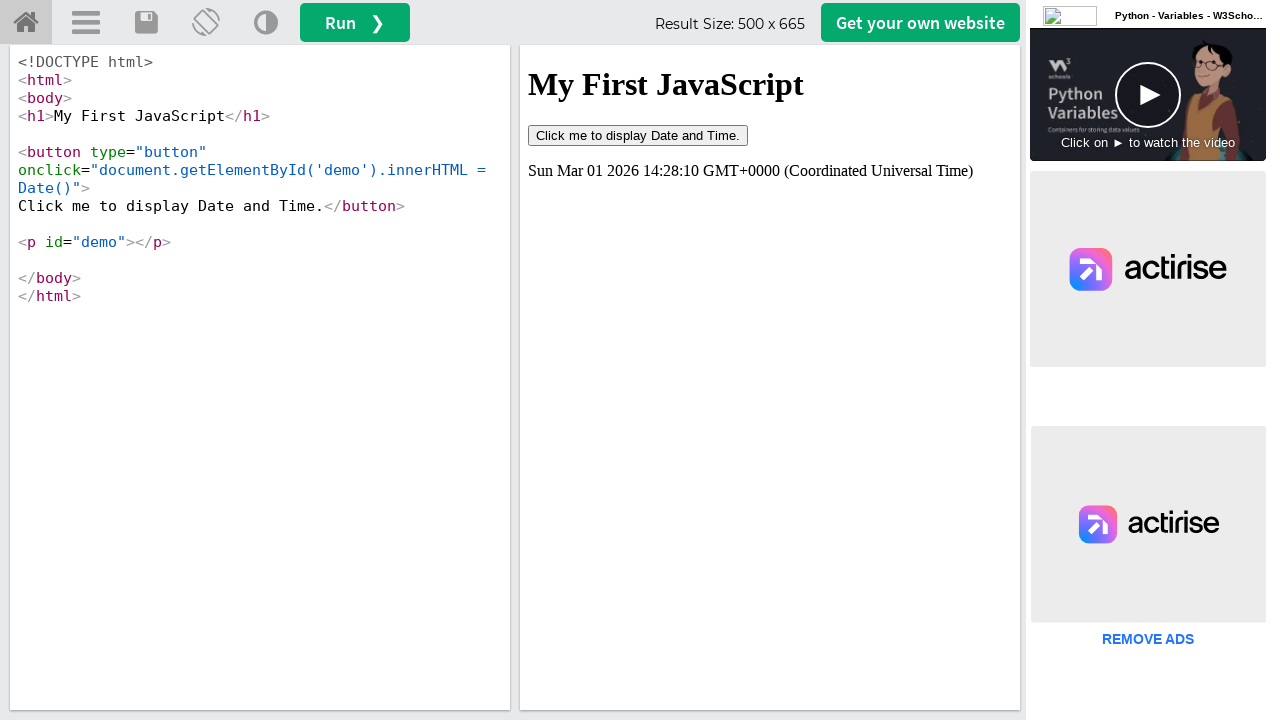

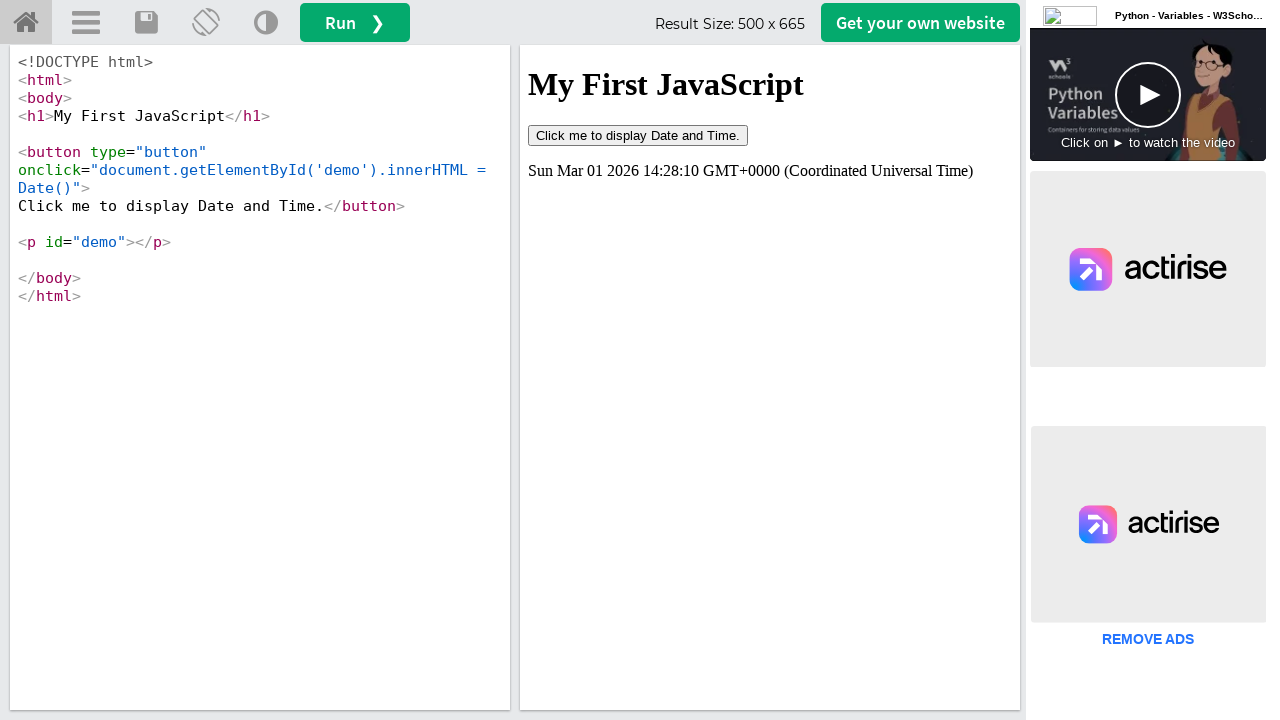